Tests fluent wait functionality by waiting for a countdown timer element to display a specific value ending in "01"

Starting URL: https://automationfc.github.io/fluent-wait/

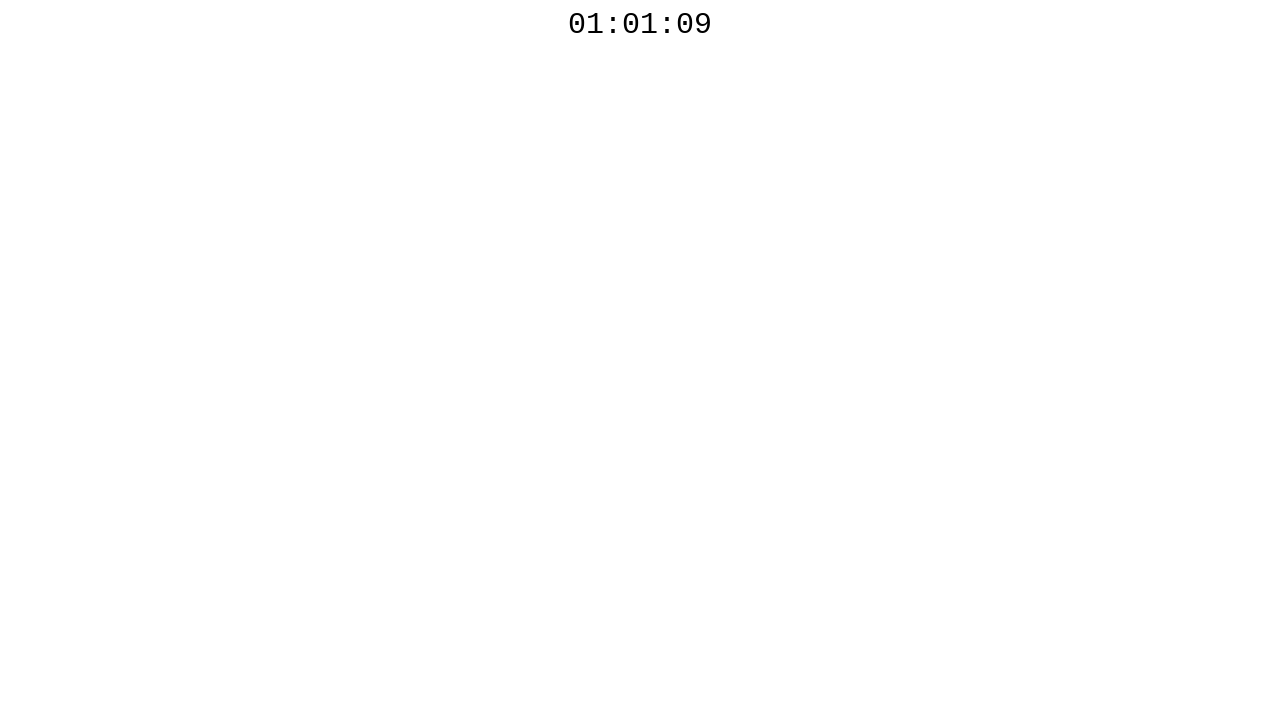

Countdown timer element became visible
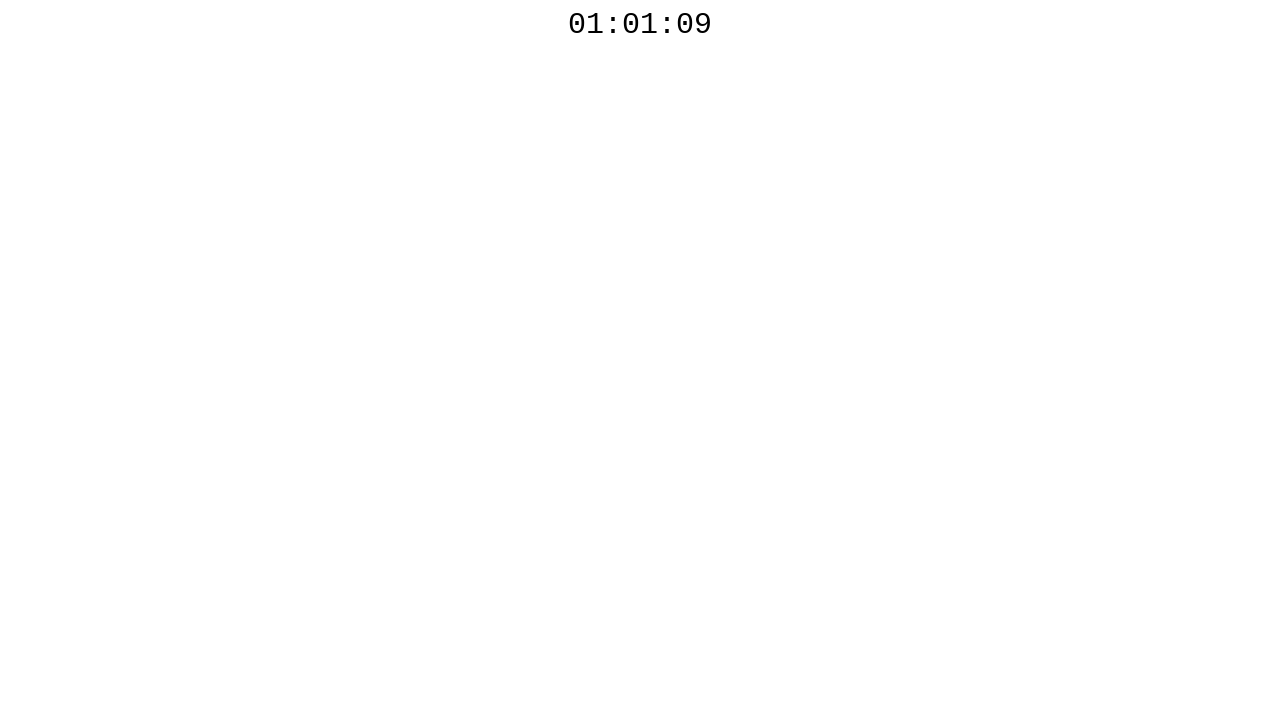

Countdown timer reached a value ending with '01'
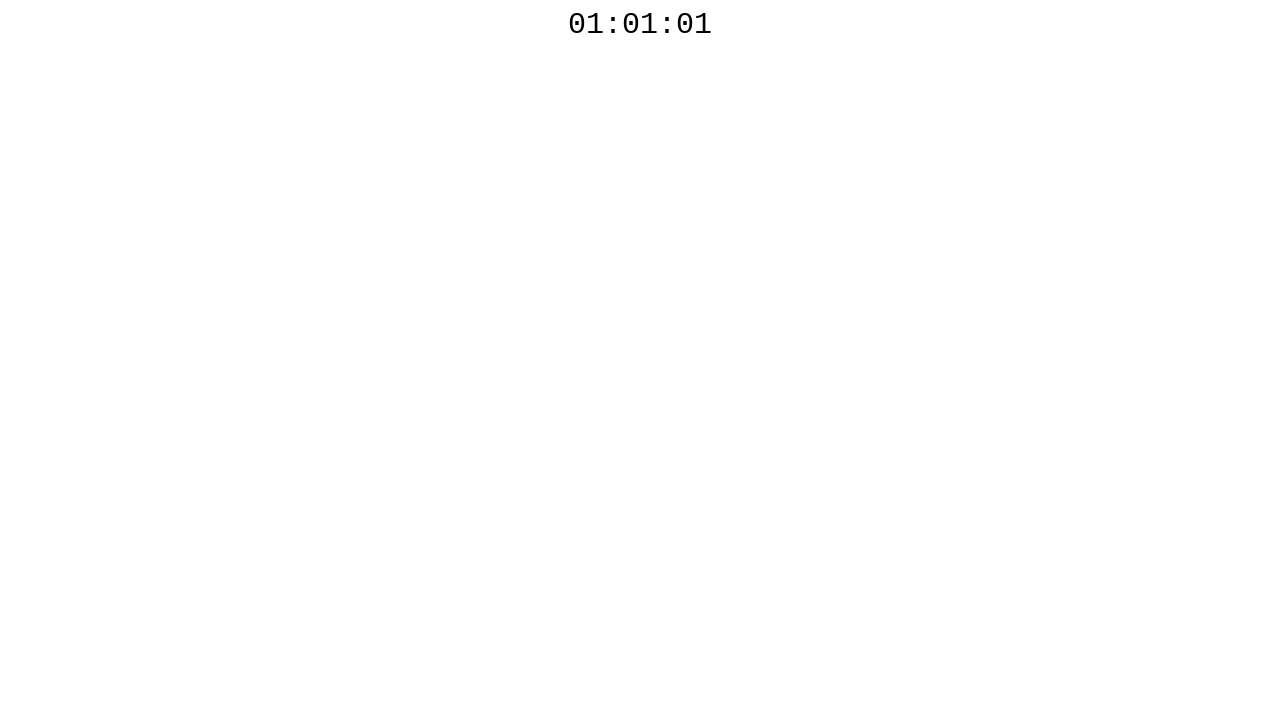

Retrieved countdown text: 01:01:01
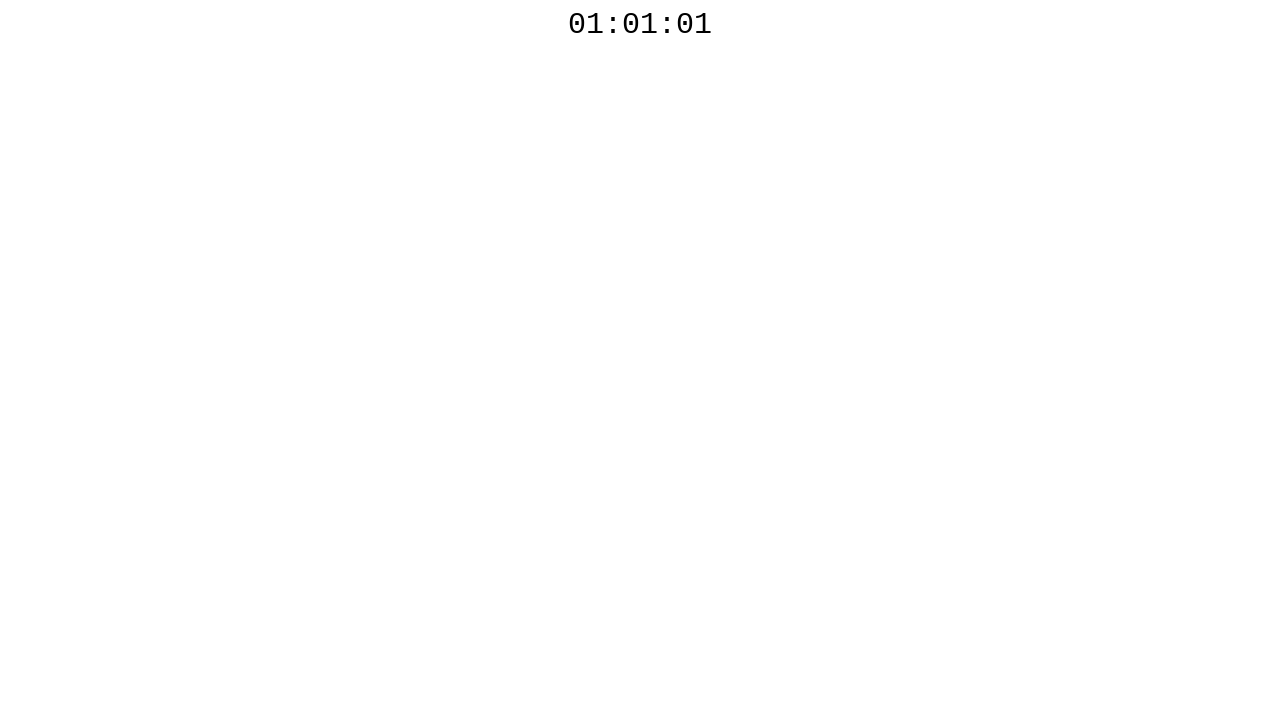

Assertion passed: countdown text ends with '01'
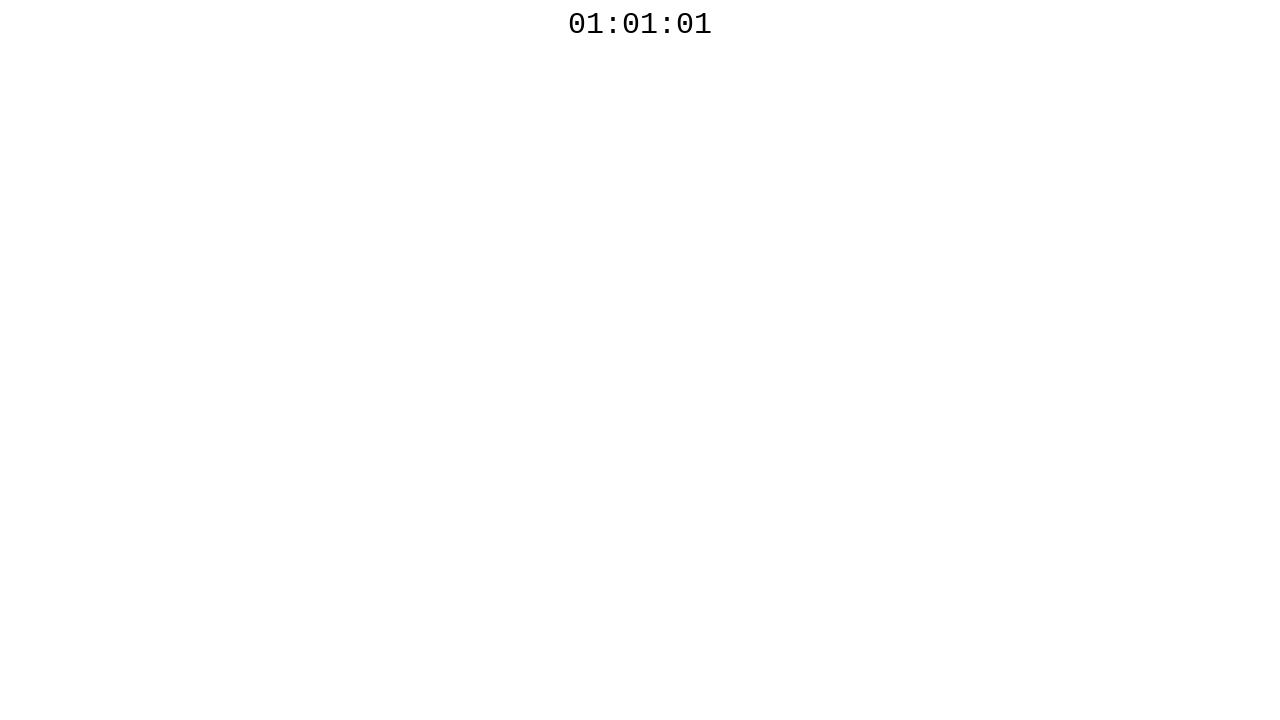

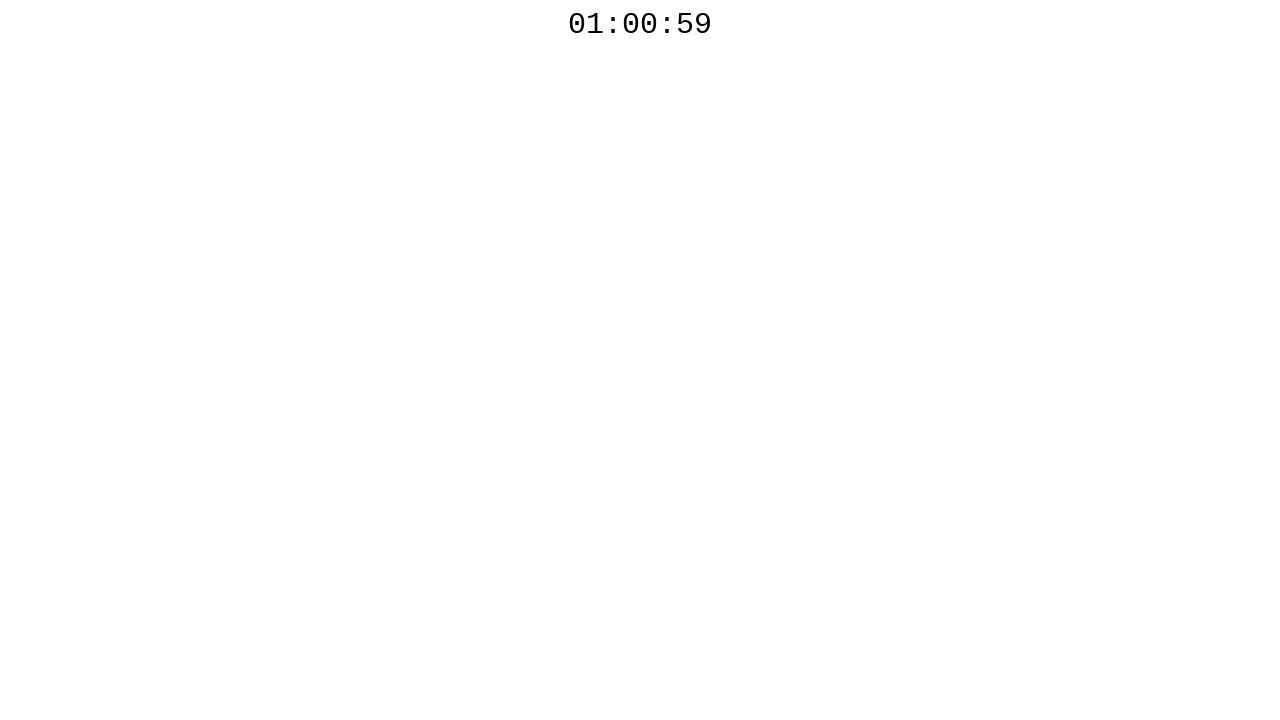